Navigates to Jobs page, searches for Banking jobs, and clicks on the first job to apply

Starting URL: https://alchemy.hguy.co/jobs

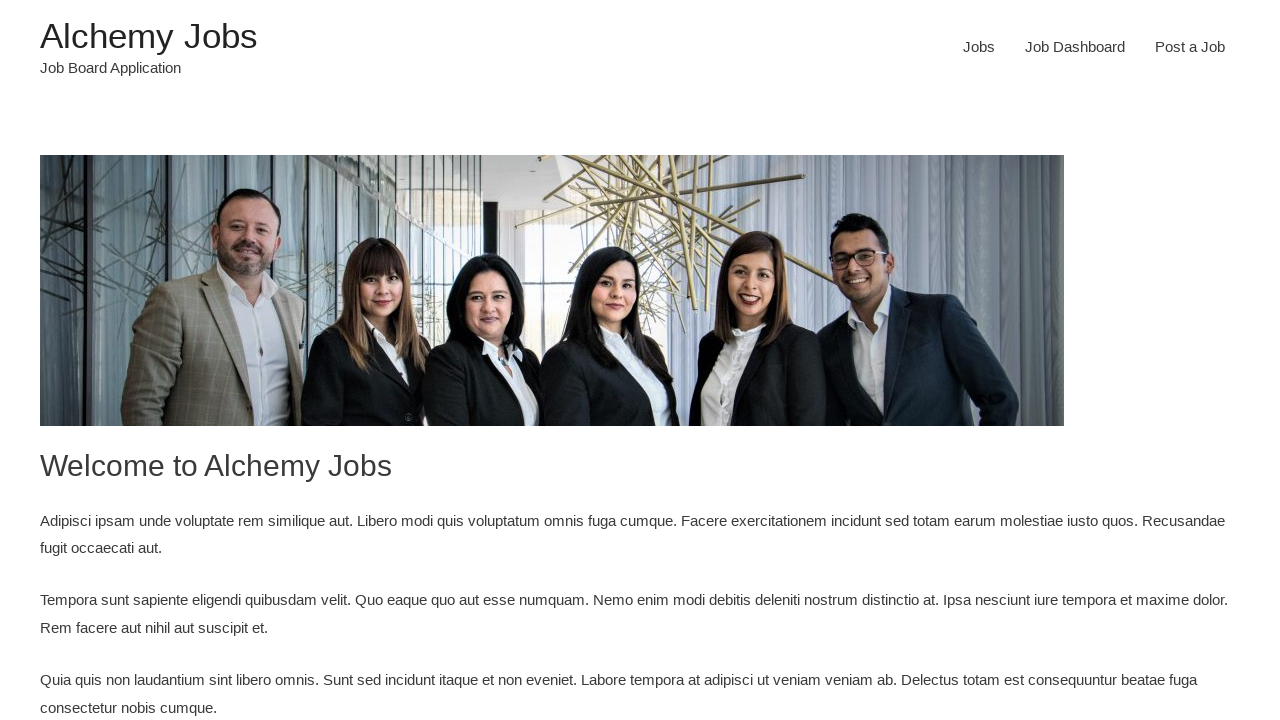

Clicked on Jobs menu link at (979, 47) on xpath=//ul[@id='primary-menu']//a[text()='Jobs']
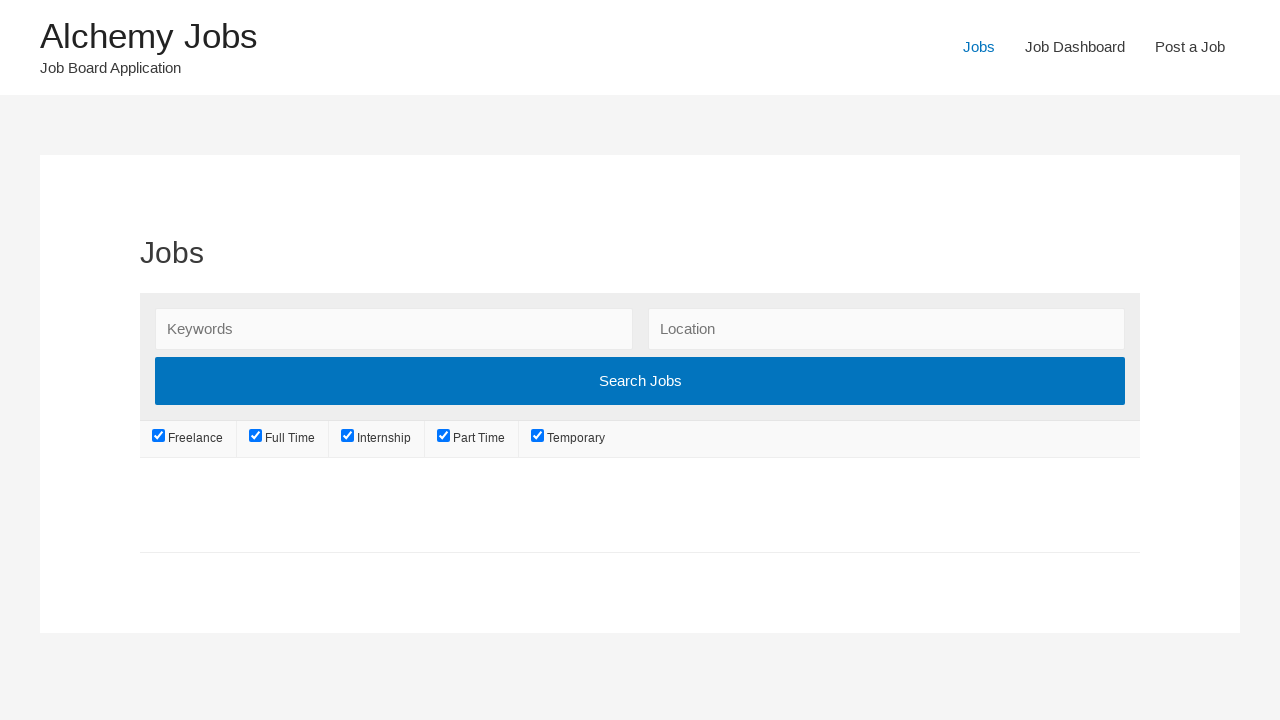

Filled search field with 'Banking' on //input[@id='search_keywords']
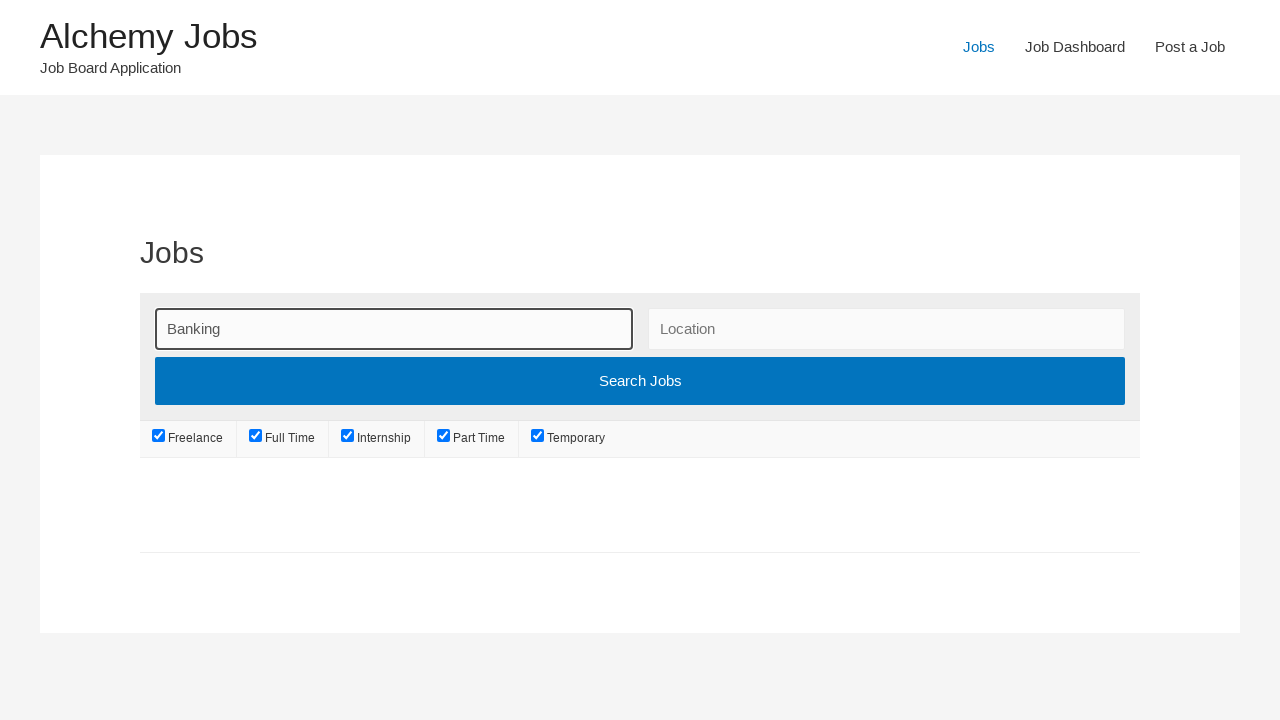

Clicked search button to search for Banking jobs at (640, 381) on xpath=//input[@type='submit']
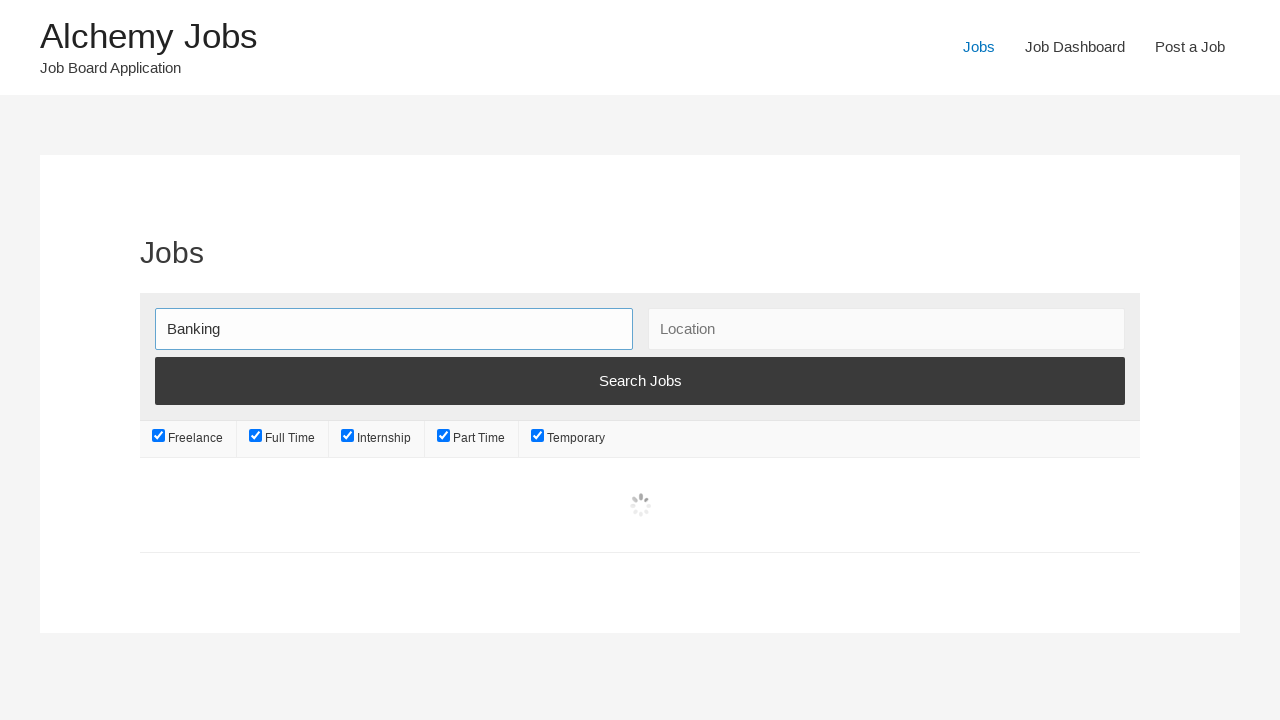

Clicked on first job listing at (640, 520) on xpath=//ul[@class='job_listings']//li[1]//a[1]
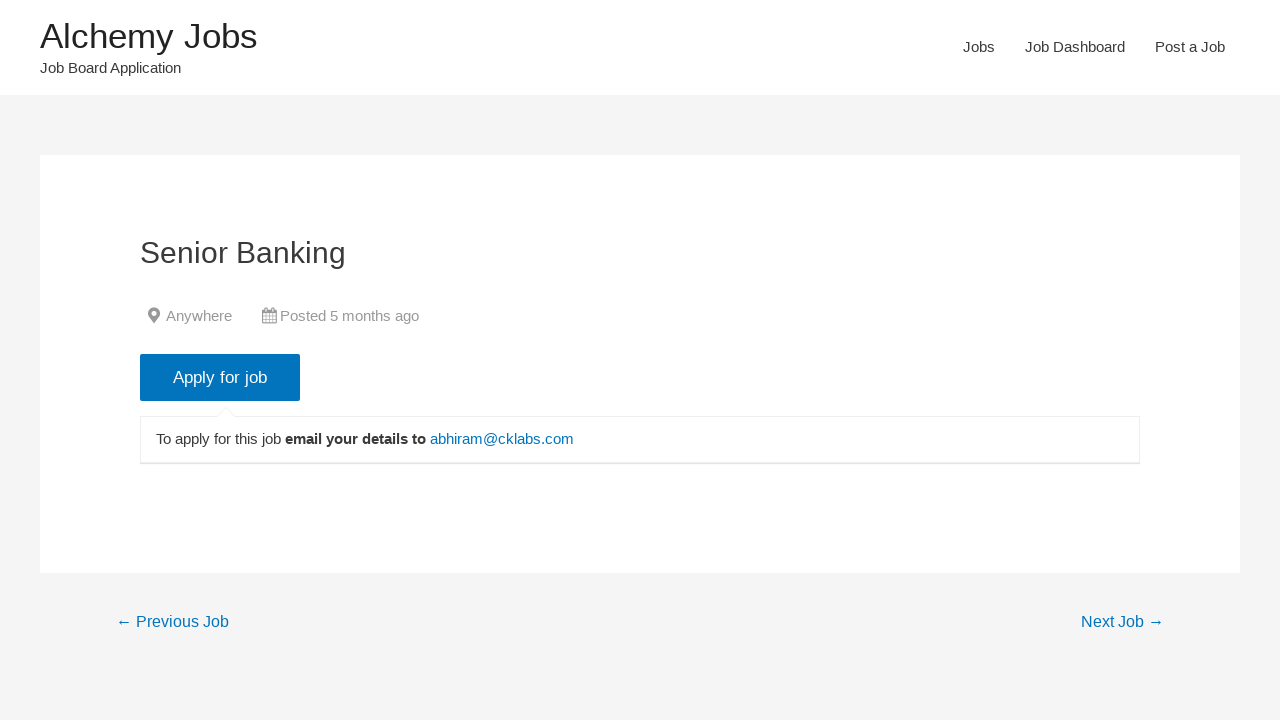

Clicked apply button at (220, 377) on xpath=//input[@class='application_button button']
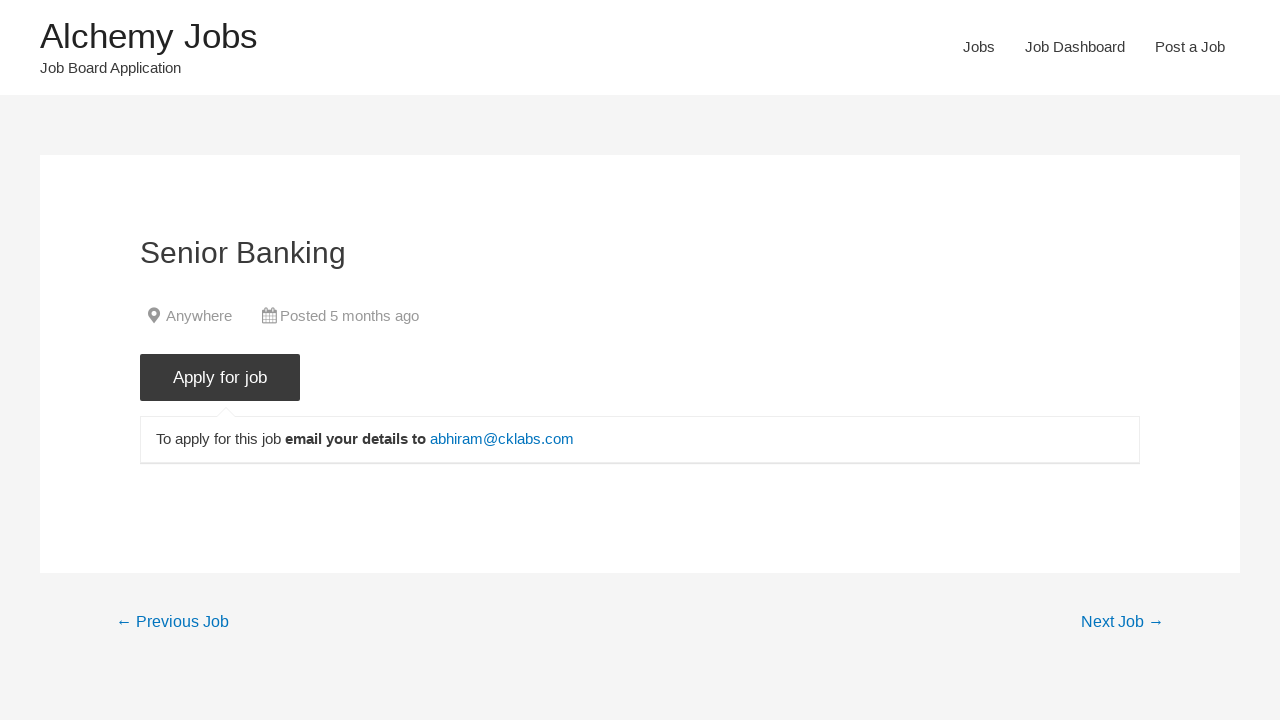

Retrieved application email ID
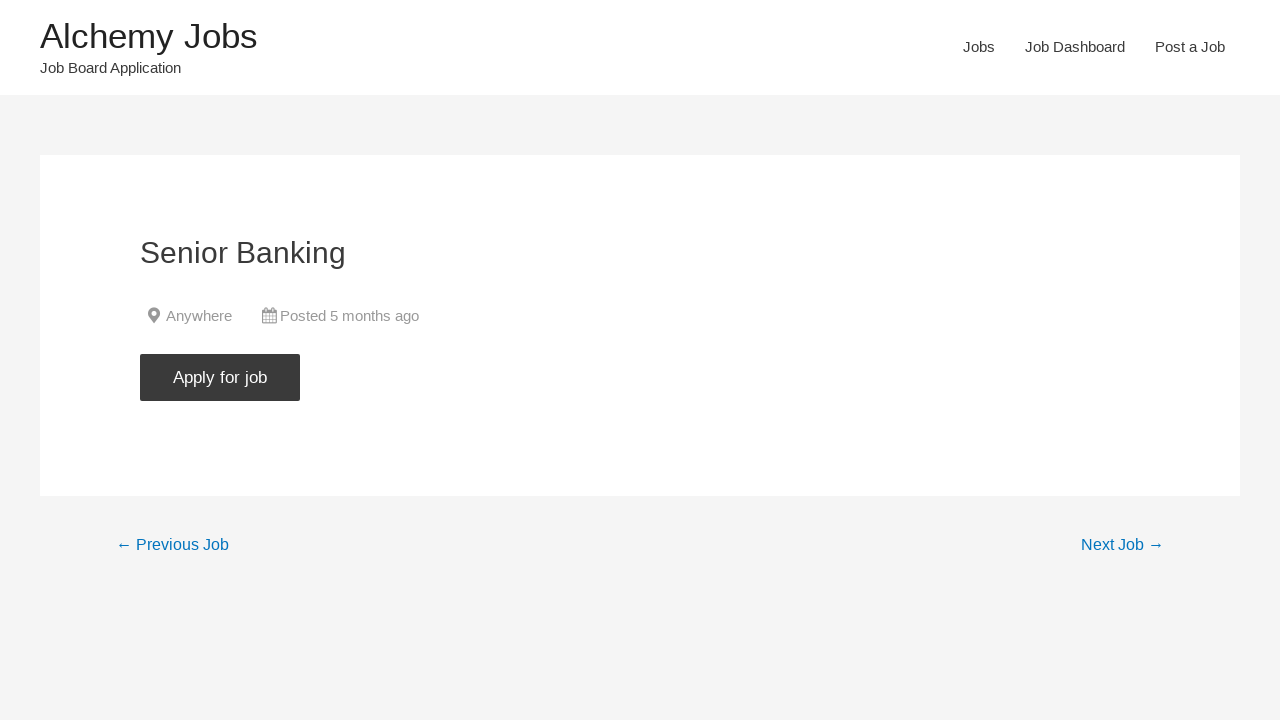

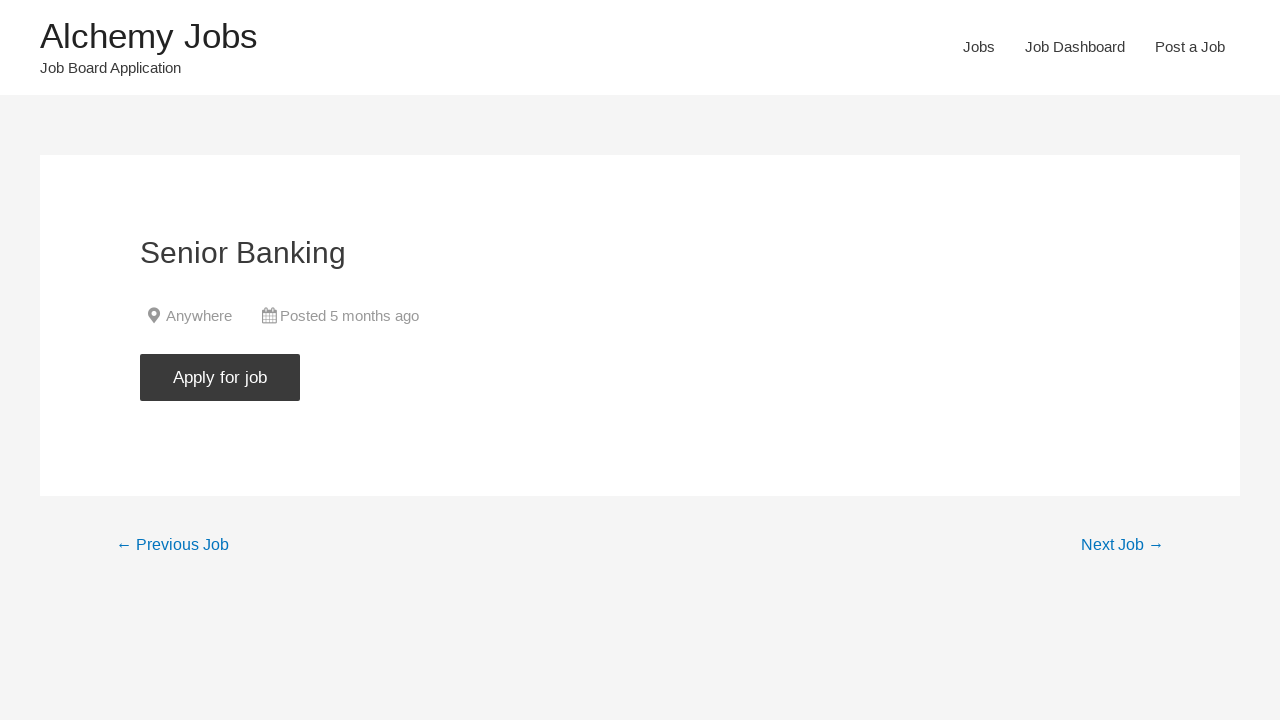